Tests marking all items as completed using the toggle all checkbox after creating default todos.

Starting URL: https://demo.playwright.dev/todomvc

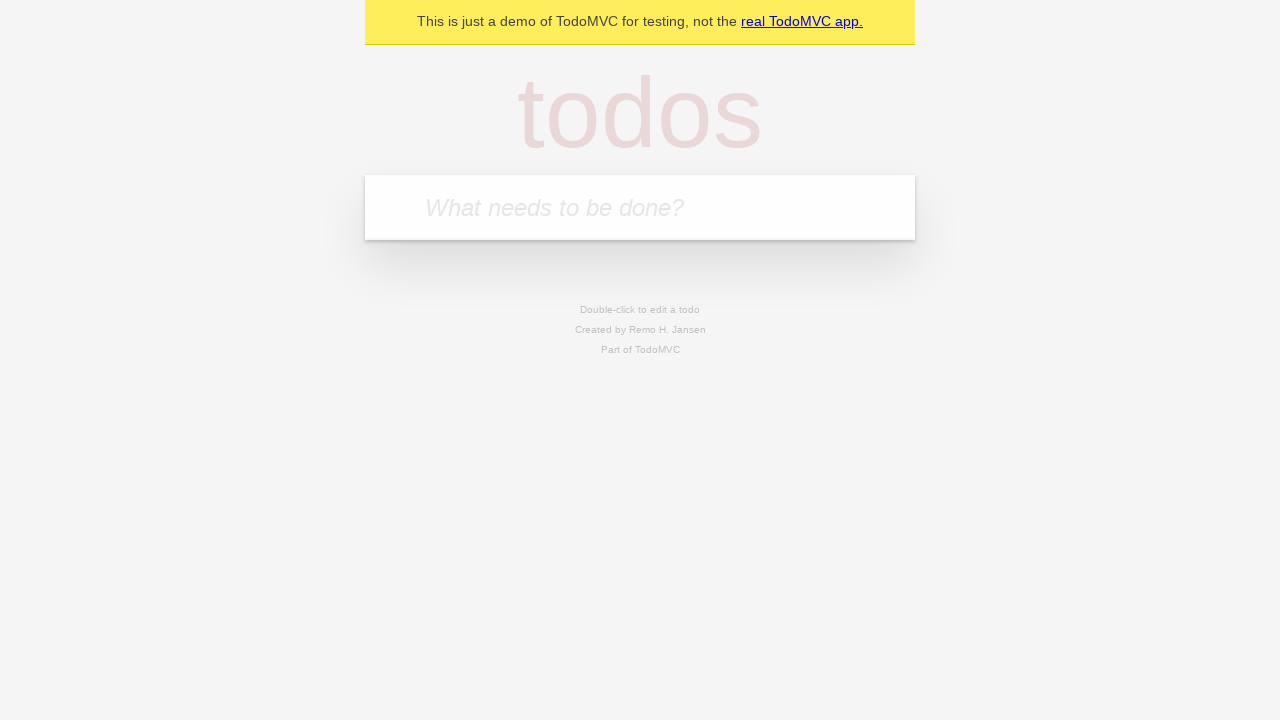

Filled todo input with 'buy some cheese' on internal:attr=[placeholder="What needs to be done?"i]
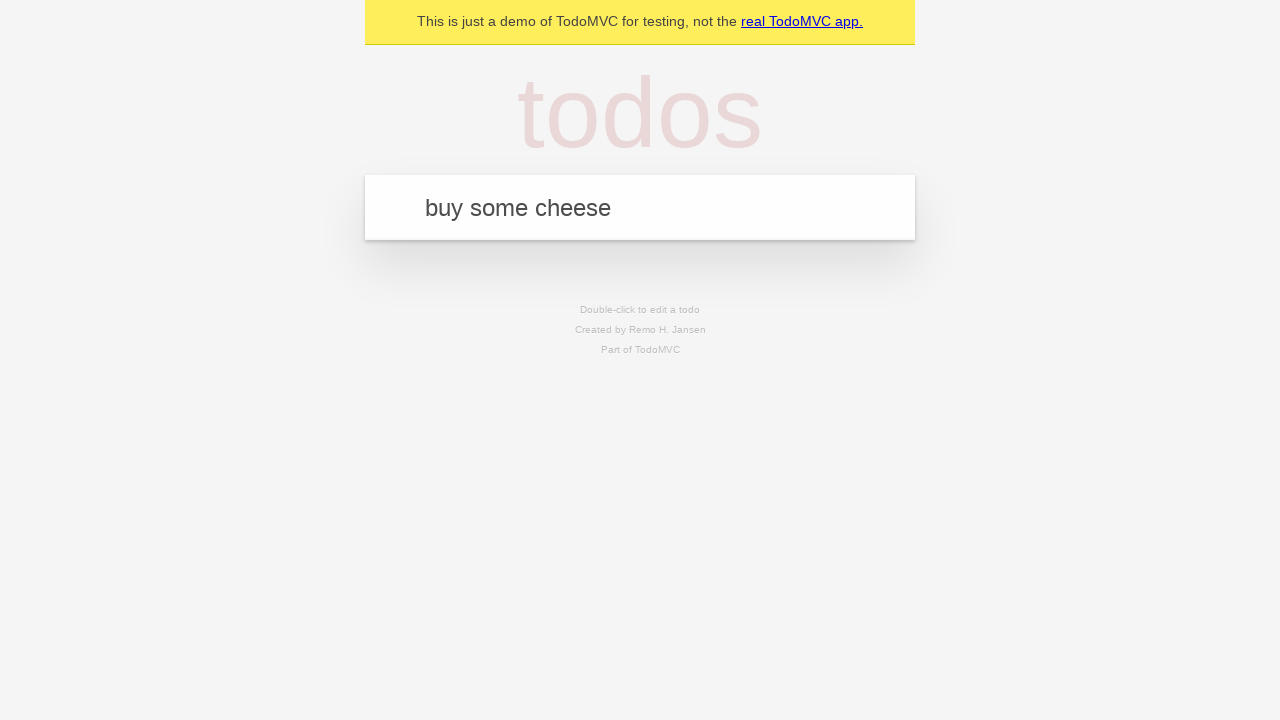

Pressed Enter to create first todo on internal:attr=[placeholder="What needs to be done?"i]
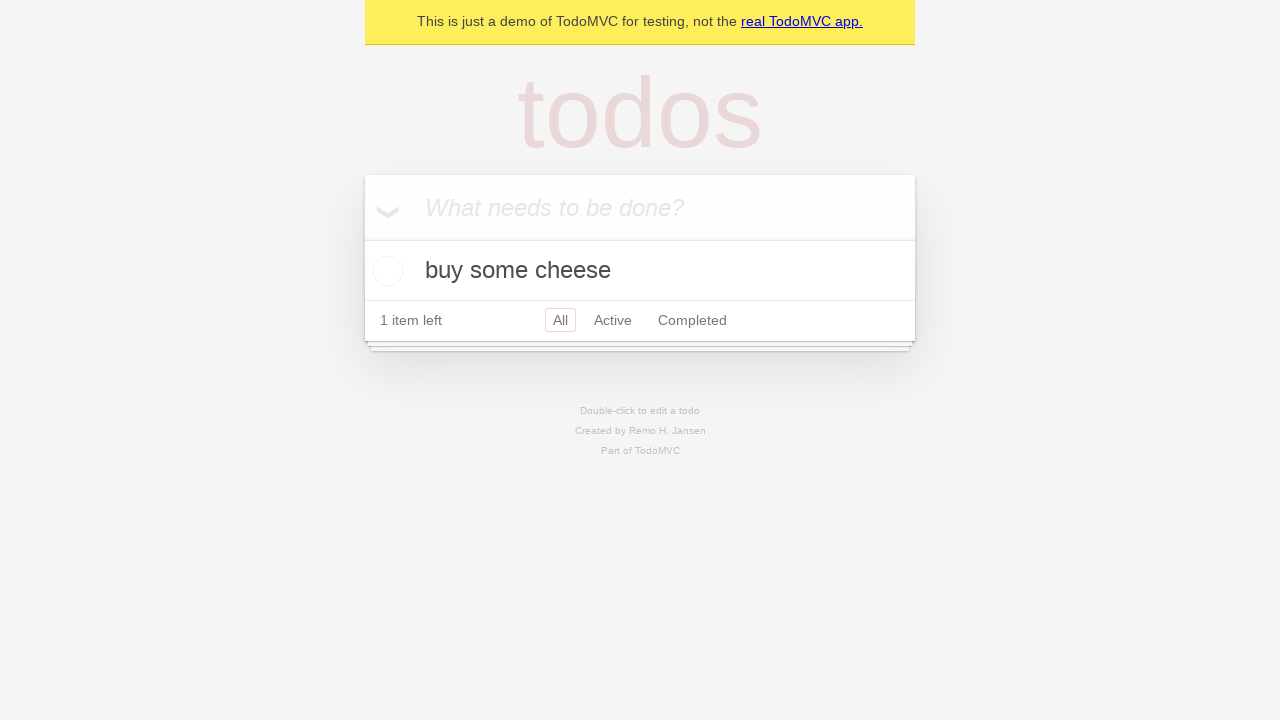

Filled todo input with 'feed the cat' on internal:attr=[placeholder="What needs to be done?"i]
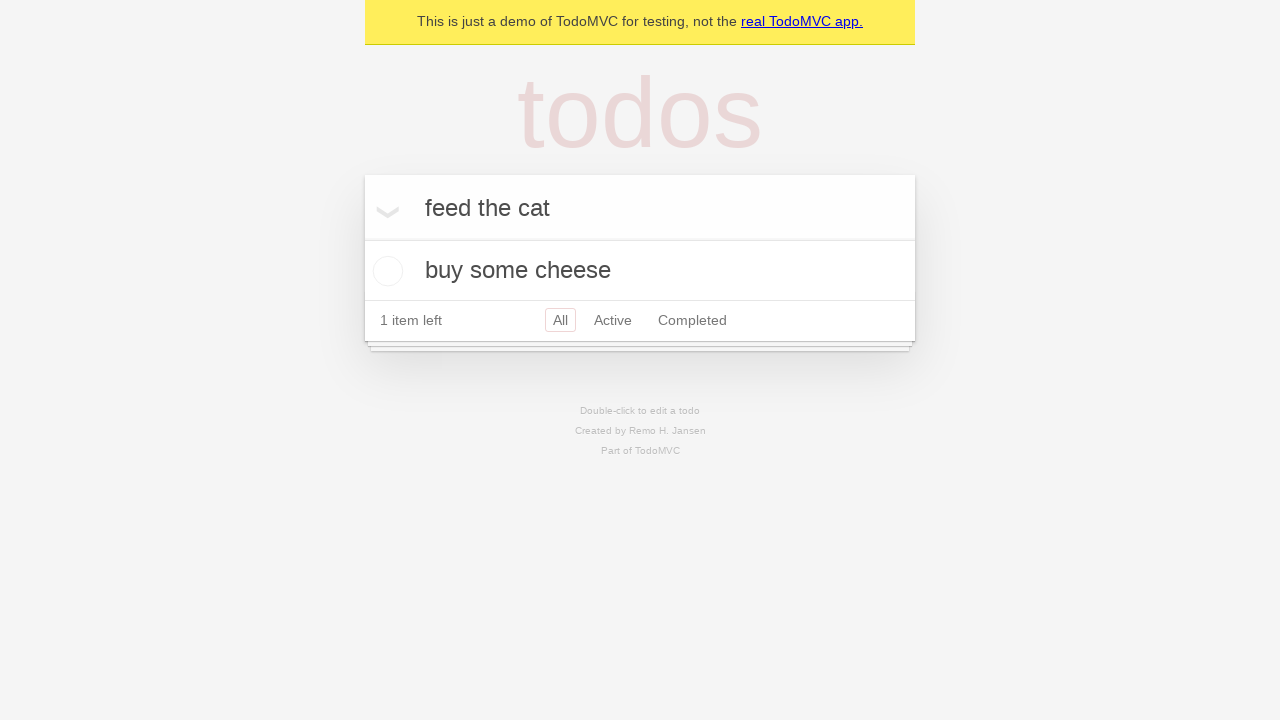

Pressed Enter to create second todo on internal:attr=[placeholder="What needs to be done?"i]
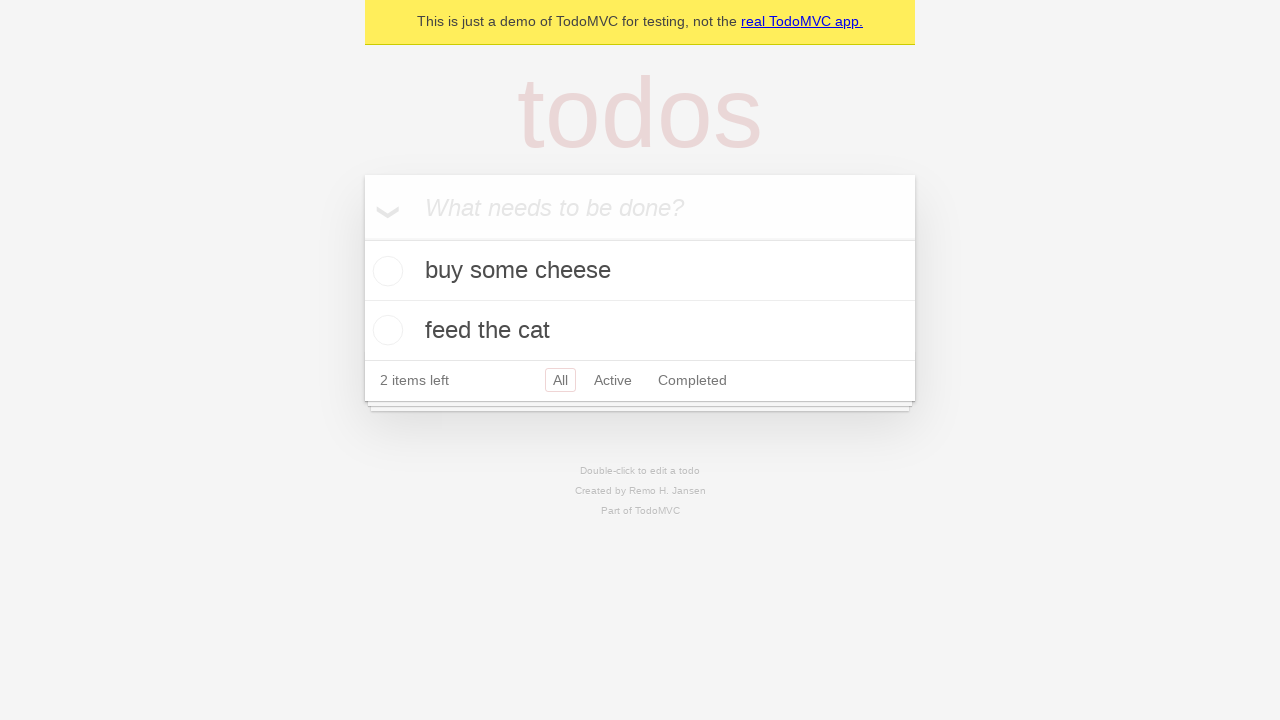

Filled todo input with 'book a doctors appointment' on internal:attr=[placeholder="What needs to be done?"i]
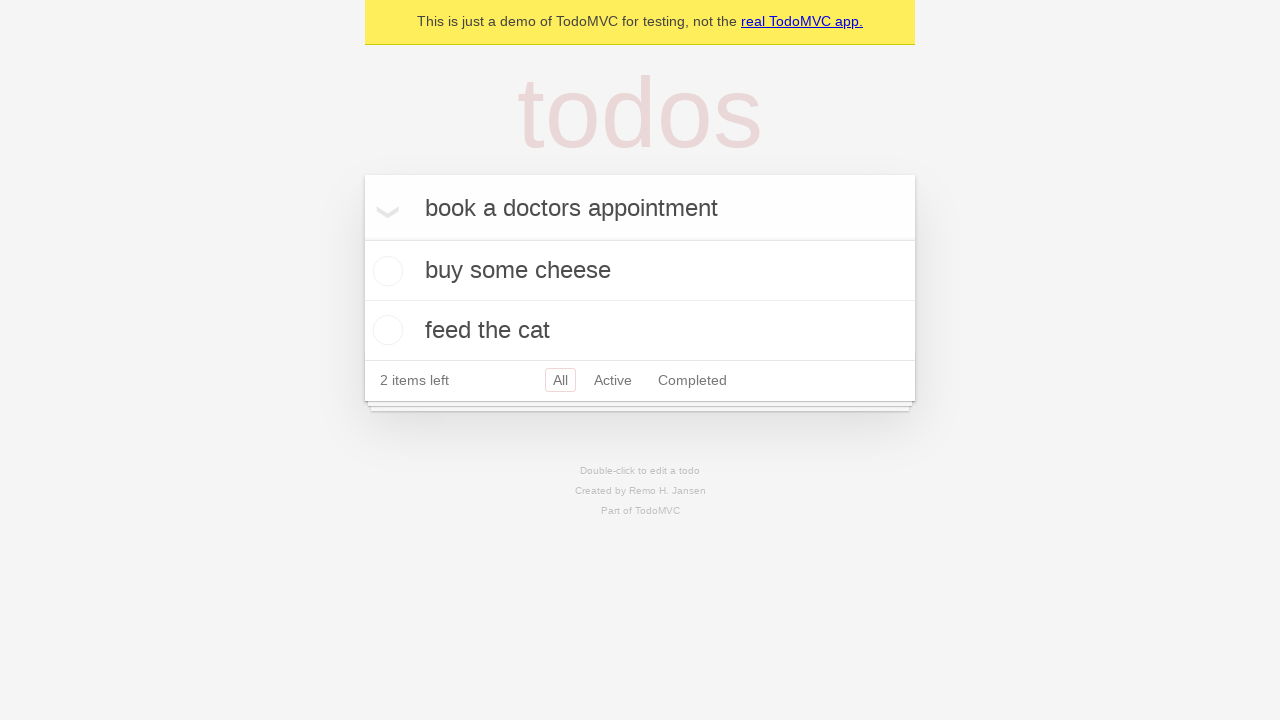

Pressed Enter to create third todo on internal:attr=[placeholder="What needs to be done?"i]
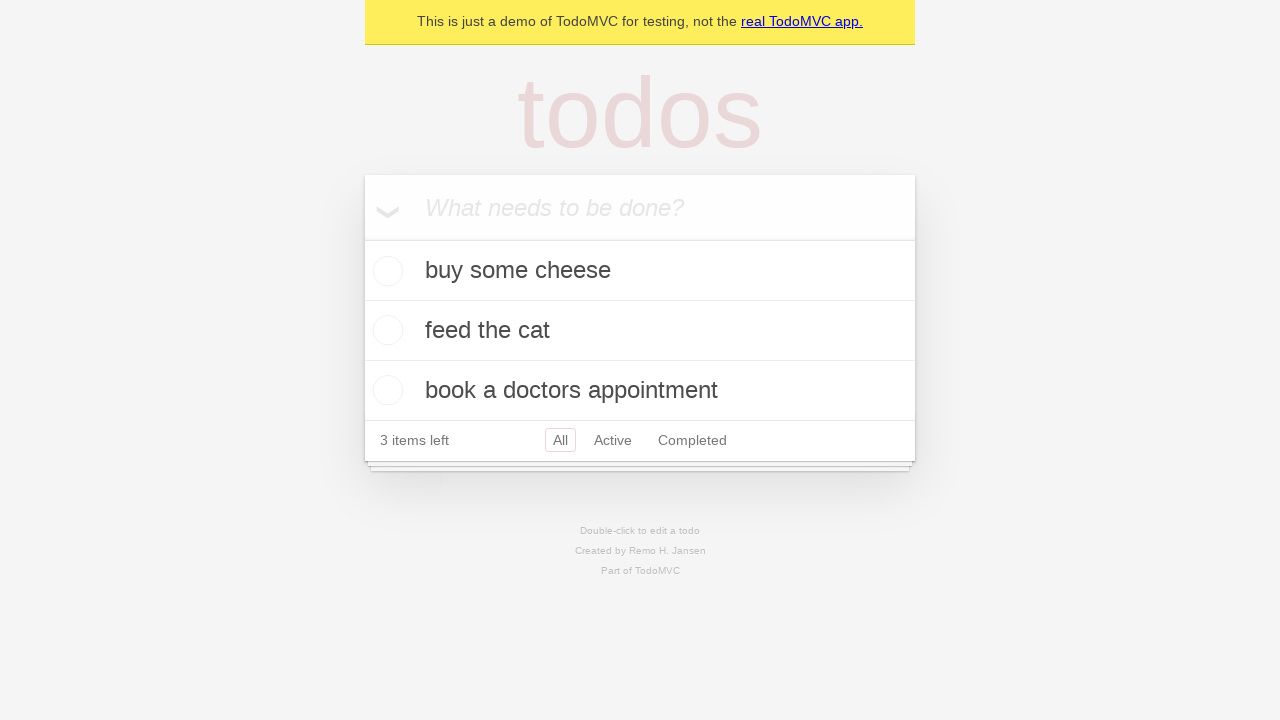

Clicked 'Mark all as complete' checkbox to mark all items as completed at (362, 238) on internal:label="Mark all as complete"i
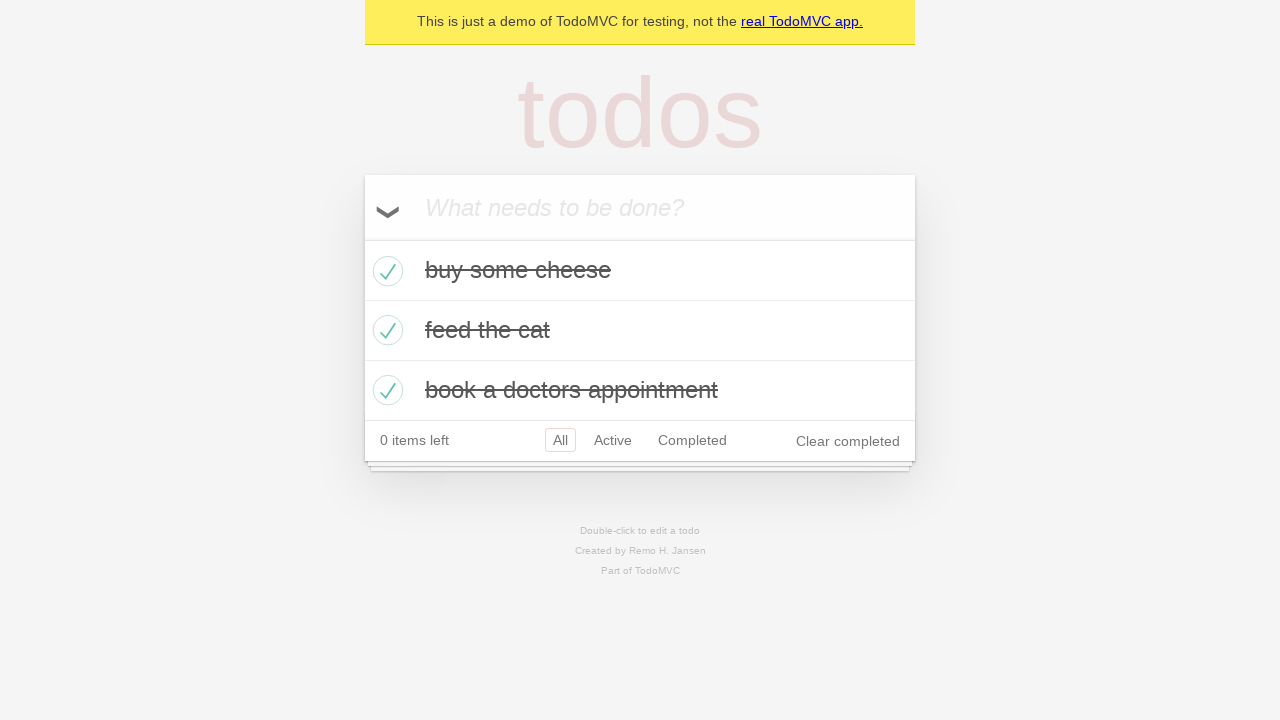

Verified all todo items are marked with completed class
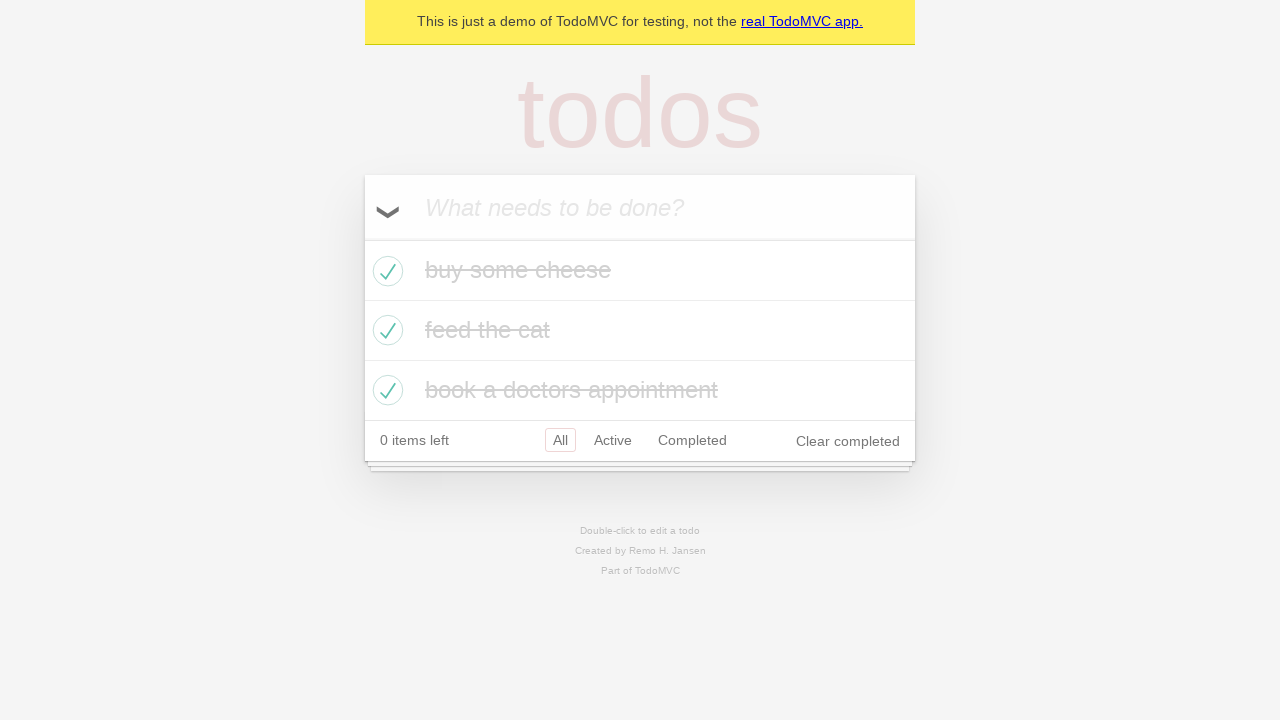

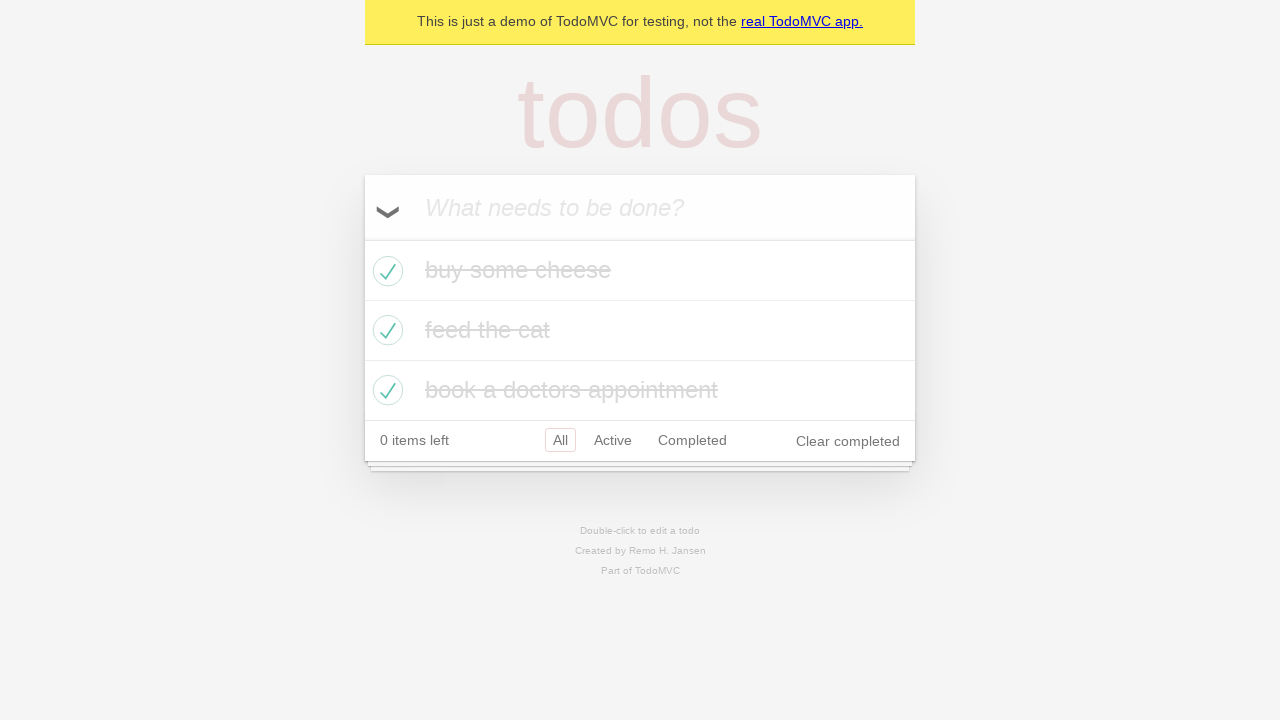